Navigates to a QR code checkout page and waits for it to load

Starting URL: https://app-staging.qlub.cloud/qr/ae/dummy-checkout/80/_/_/e3fdac96ea

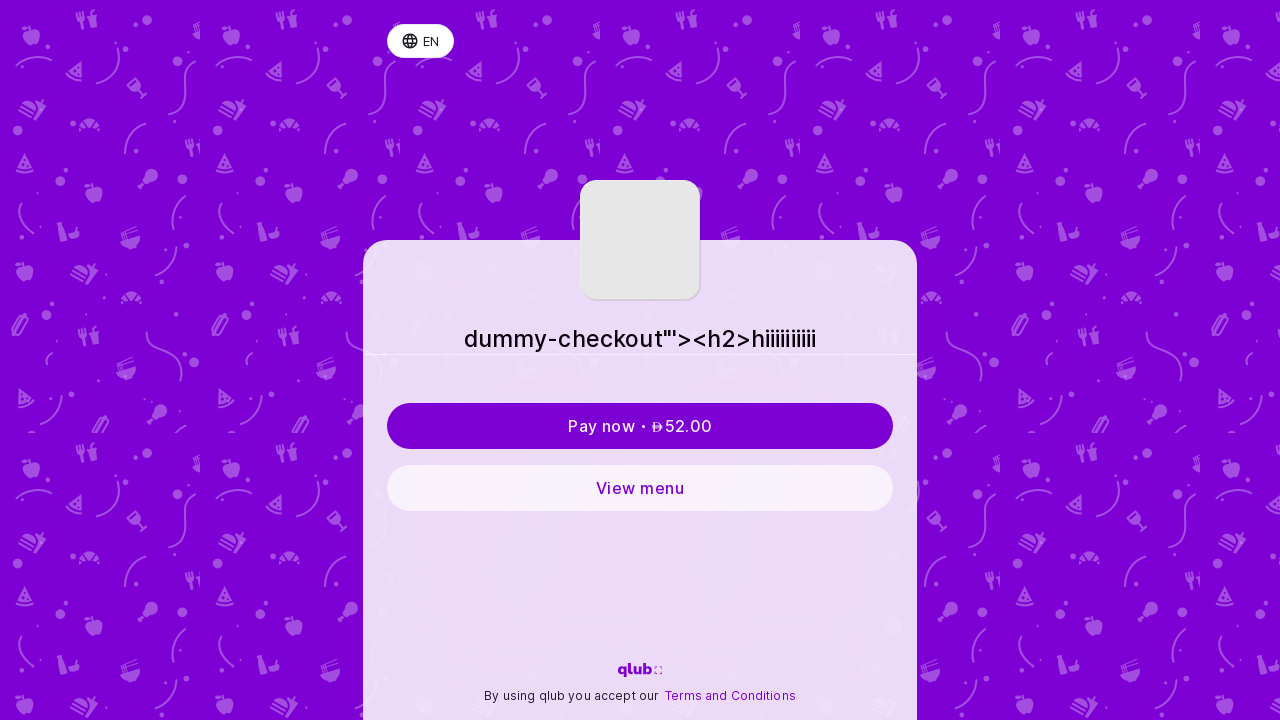

Waited 10 seconds for QR code checkout page to load
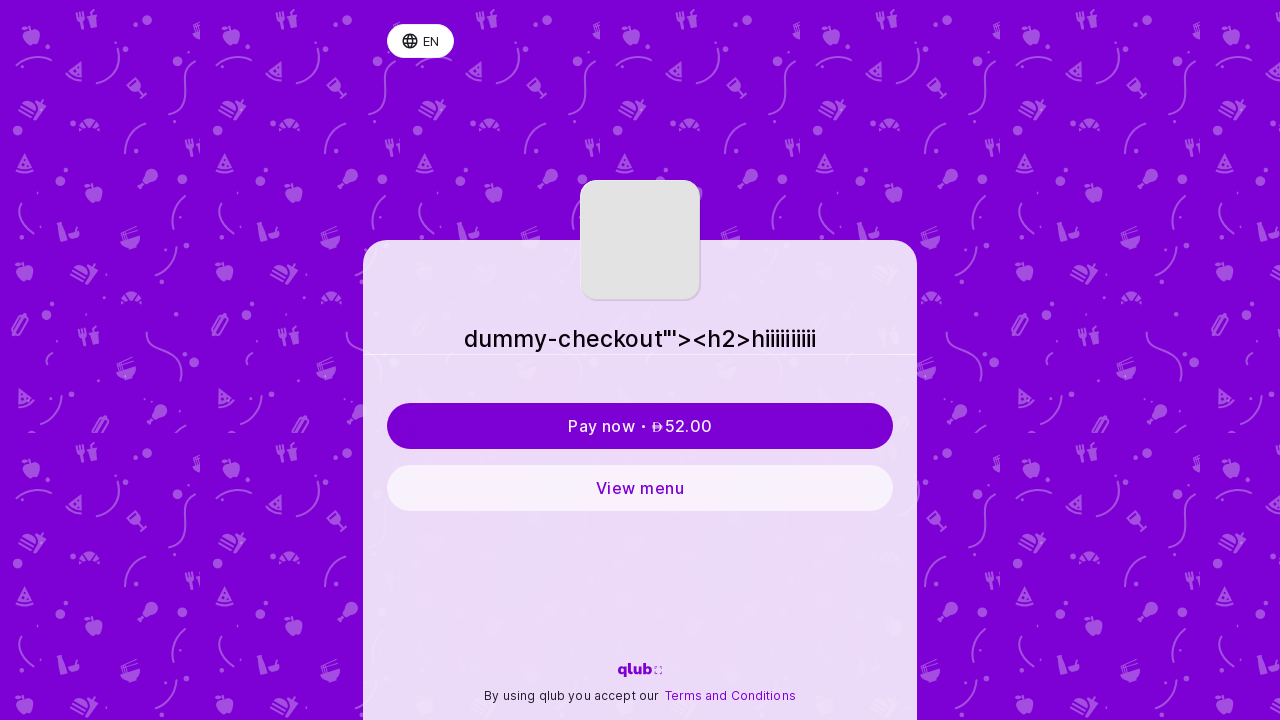

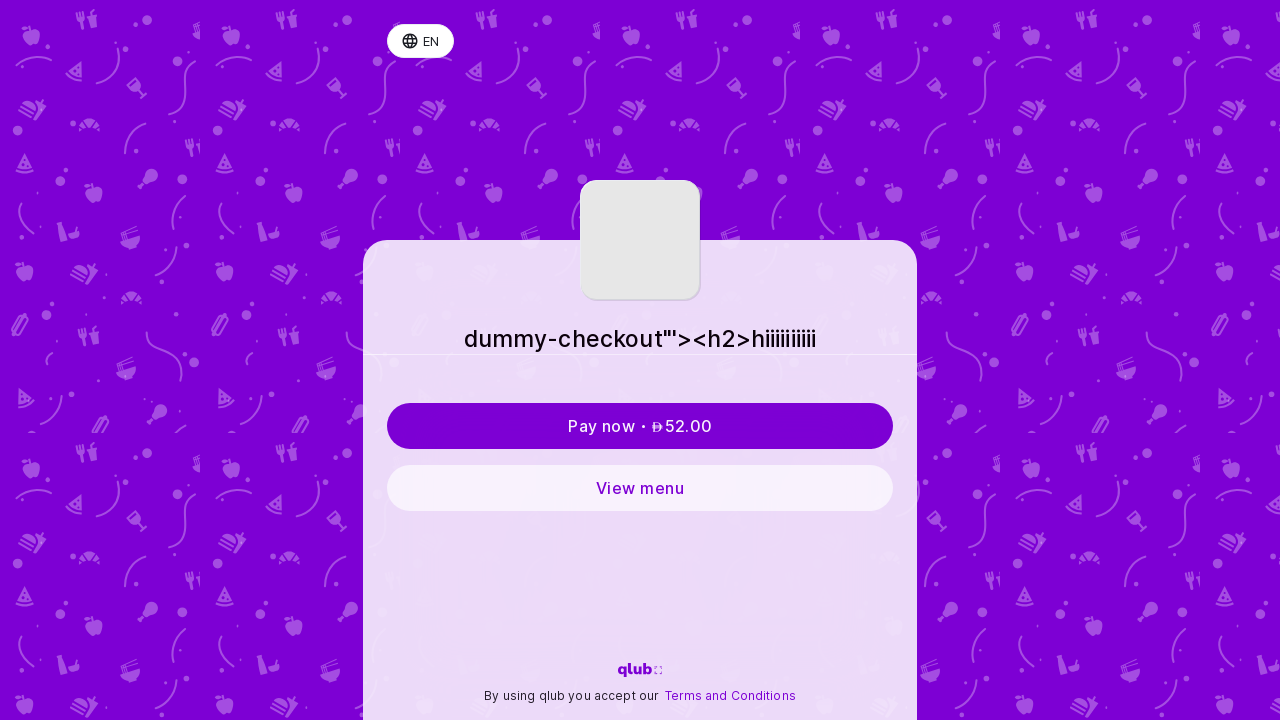